Navigates to a test page and checks a checkbox, then verifies the checkbox confirmation message is displayed

Starting URL: https://test.k6.io/browser.php

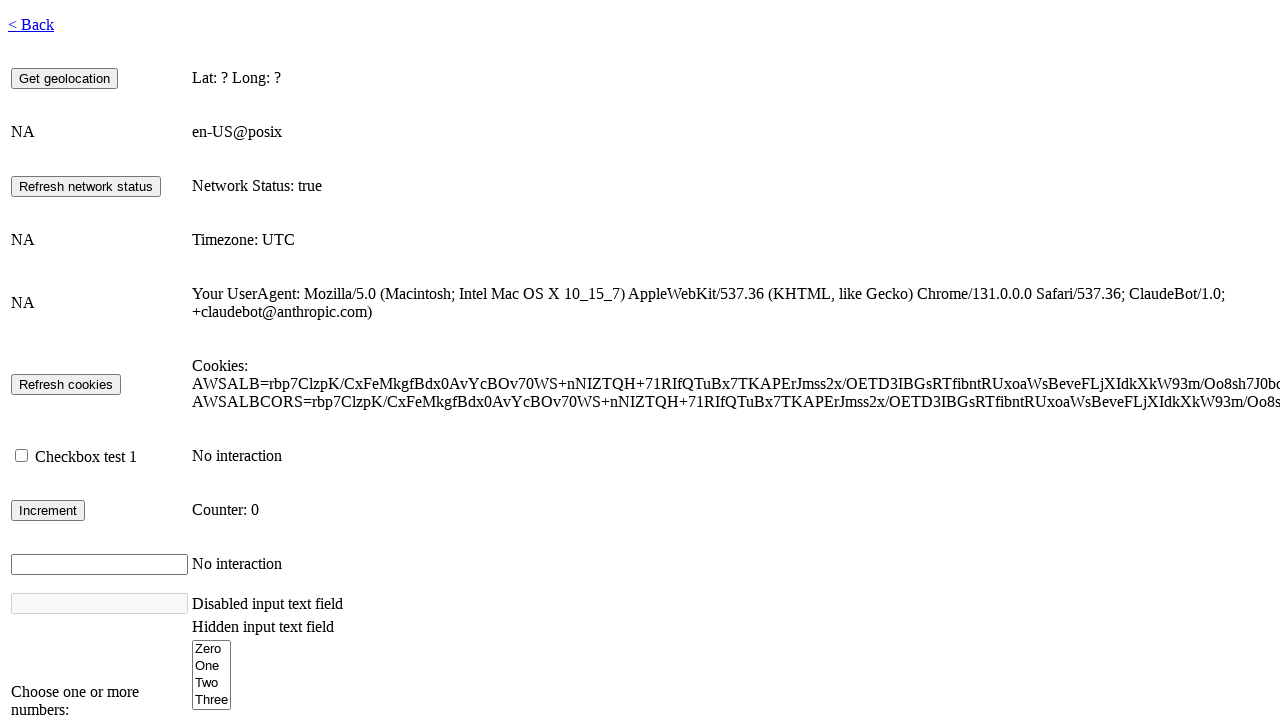

Navigated to https://test.k6.io/browser.php and waited for network to be idle
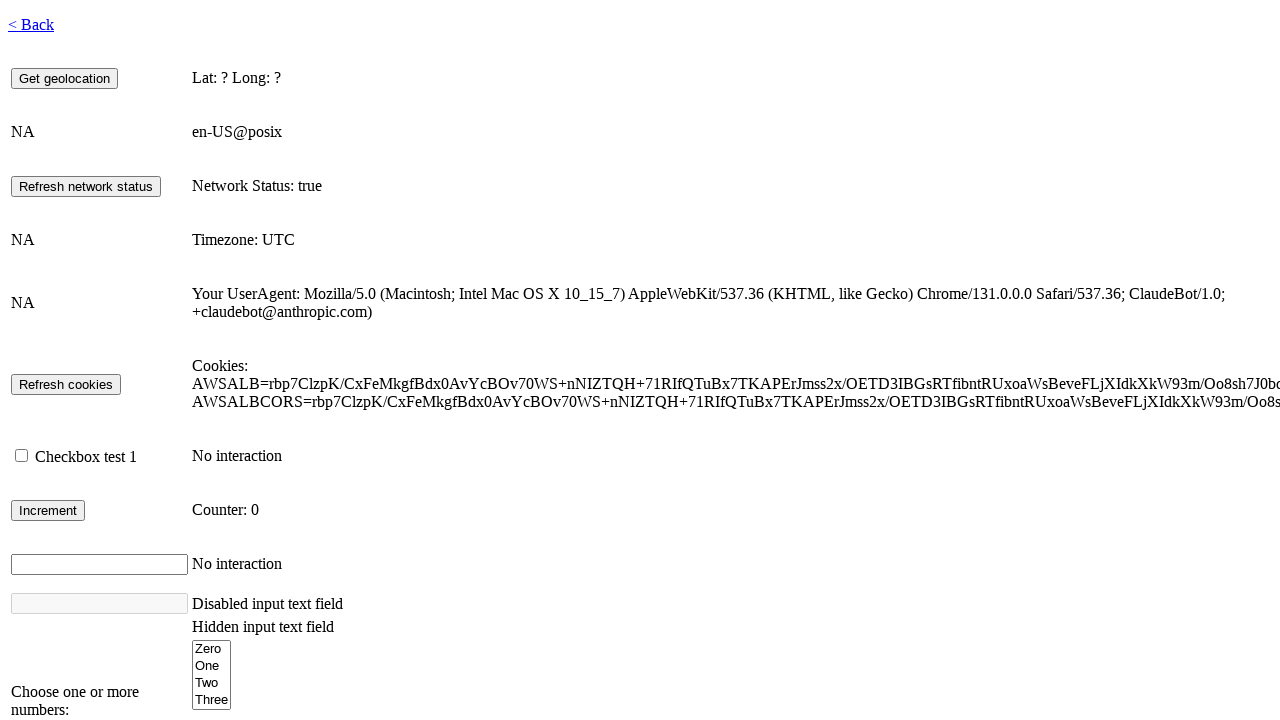

Checked the checkbox with id 'checkbox1' at (22, 456) on #checkbox1
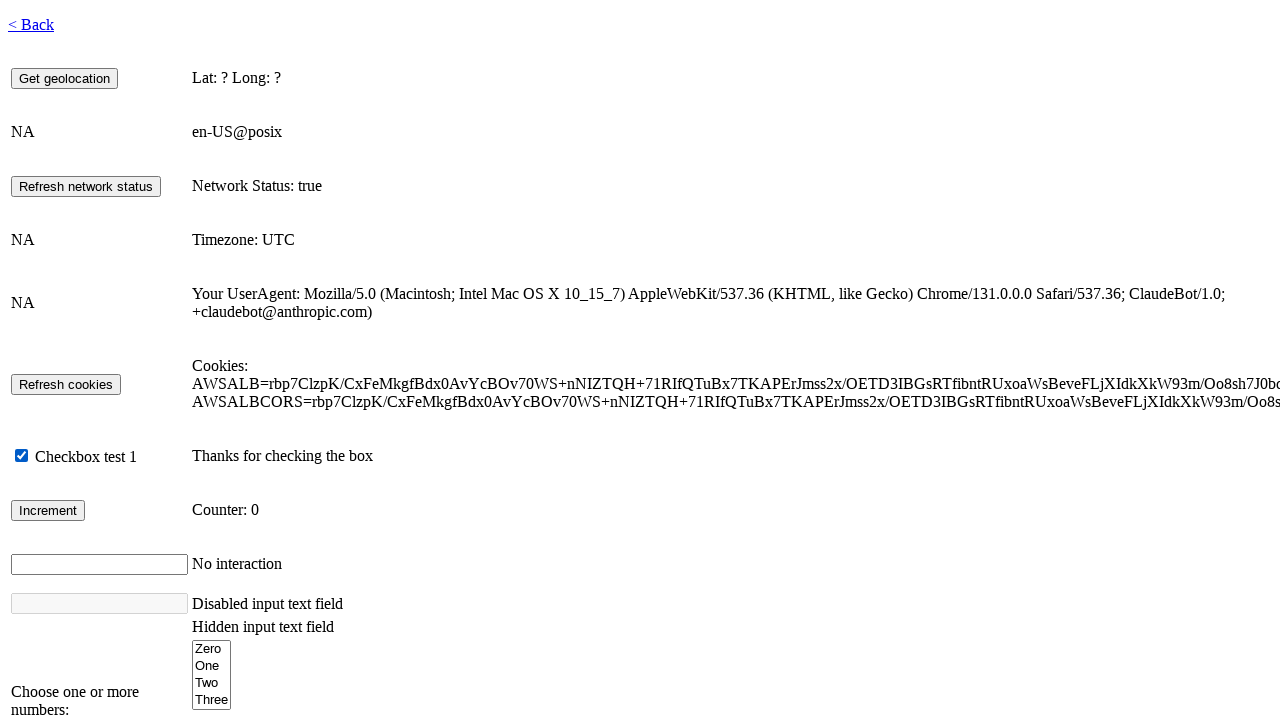

Checkbox confirmation message appeared with id 'checkbox-info-display'
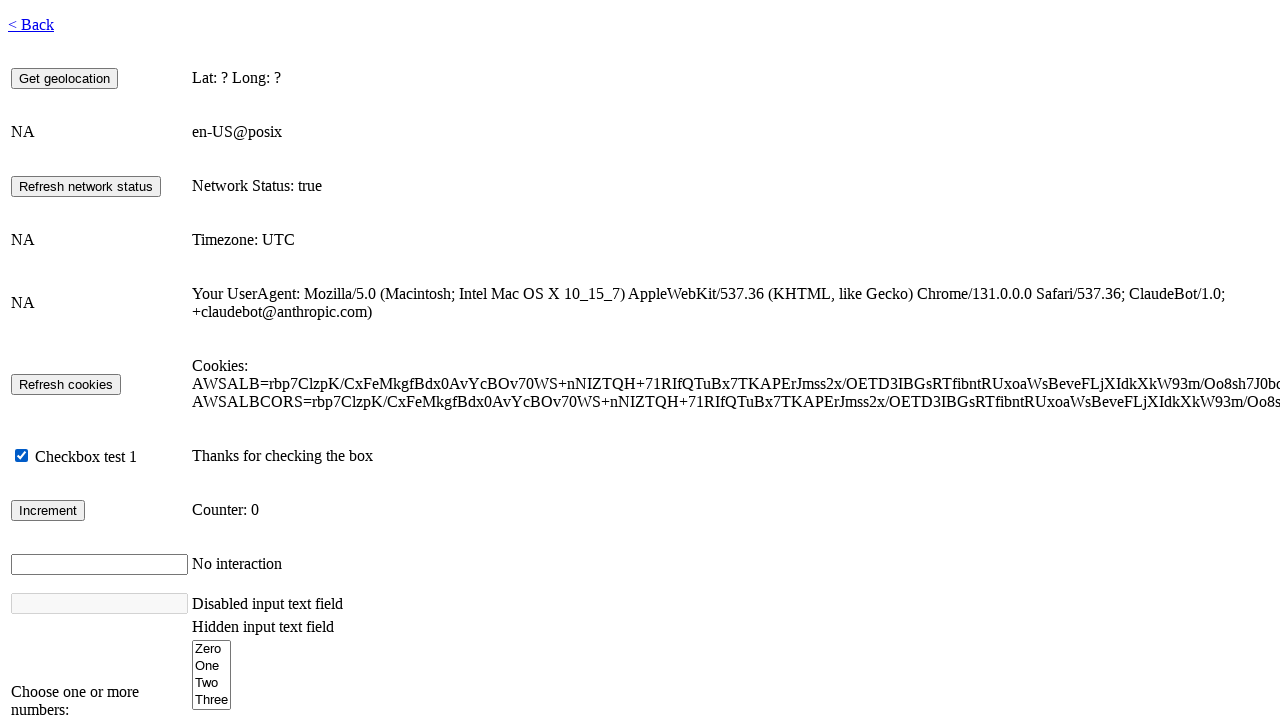

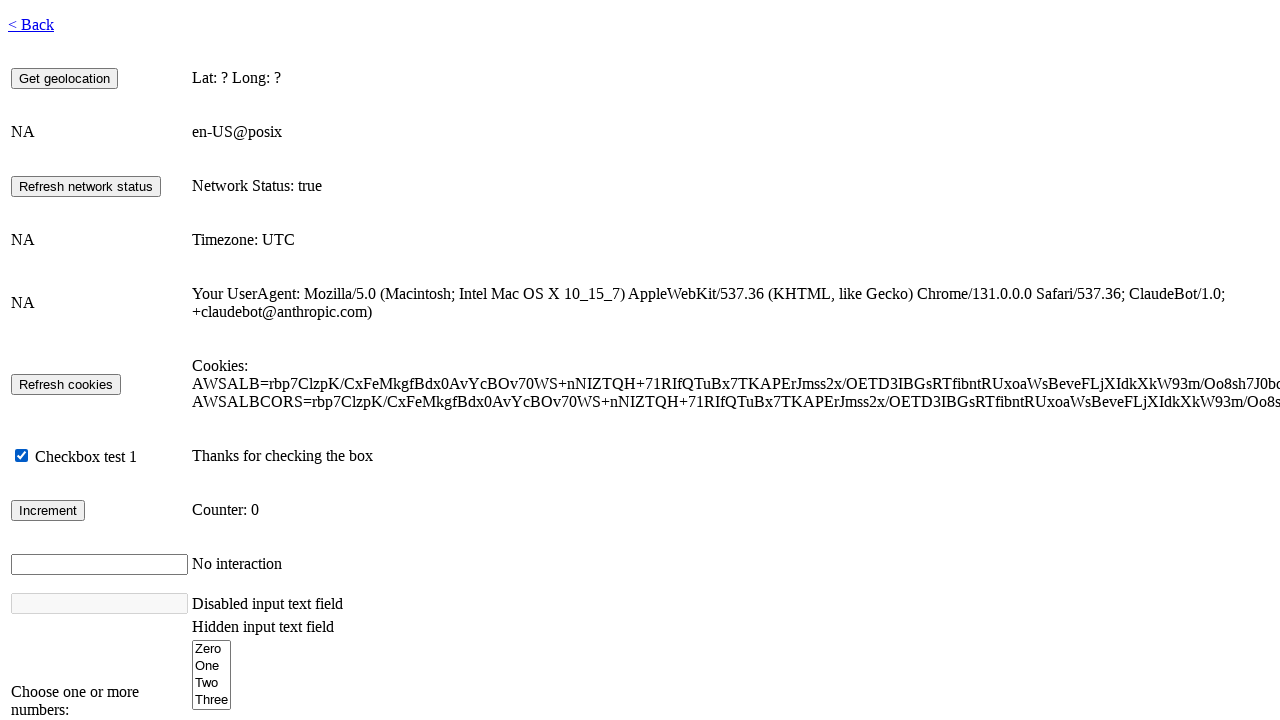